Tests that the category product list displays correctly by clicking on the Phones category and verifying that product titles and prices are visible and properly formatted.

Starting URL: https://www.demoblaze.com

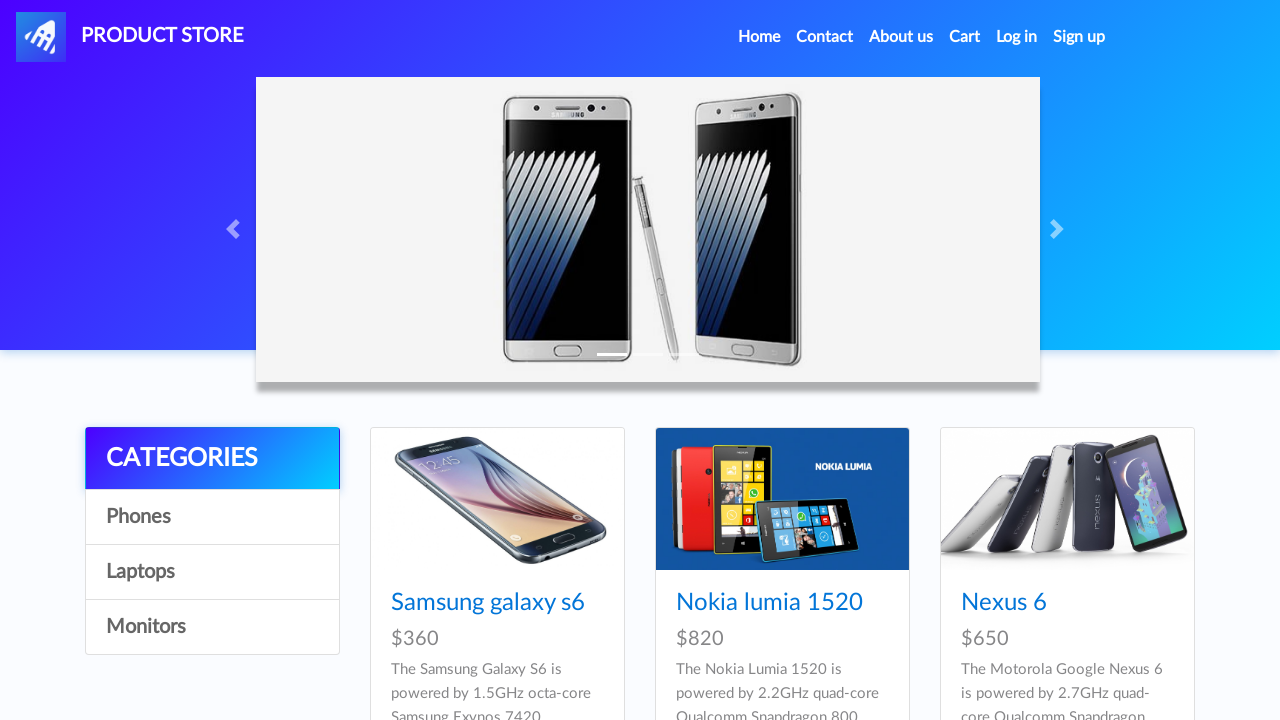

Clicked on the Phones category at (212, 517) on a:has-text("Phones")
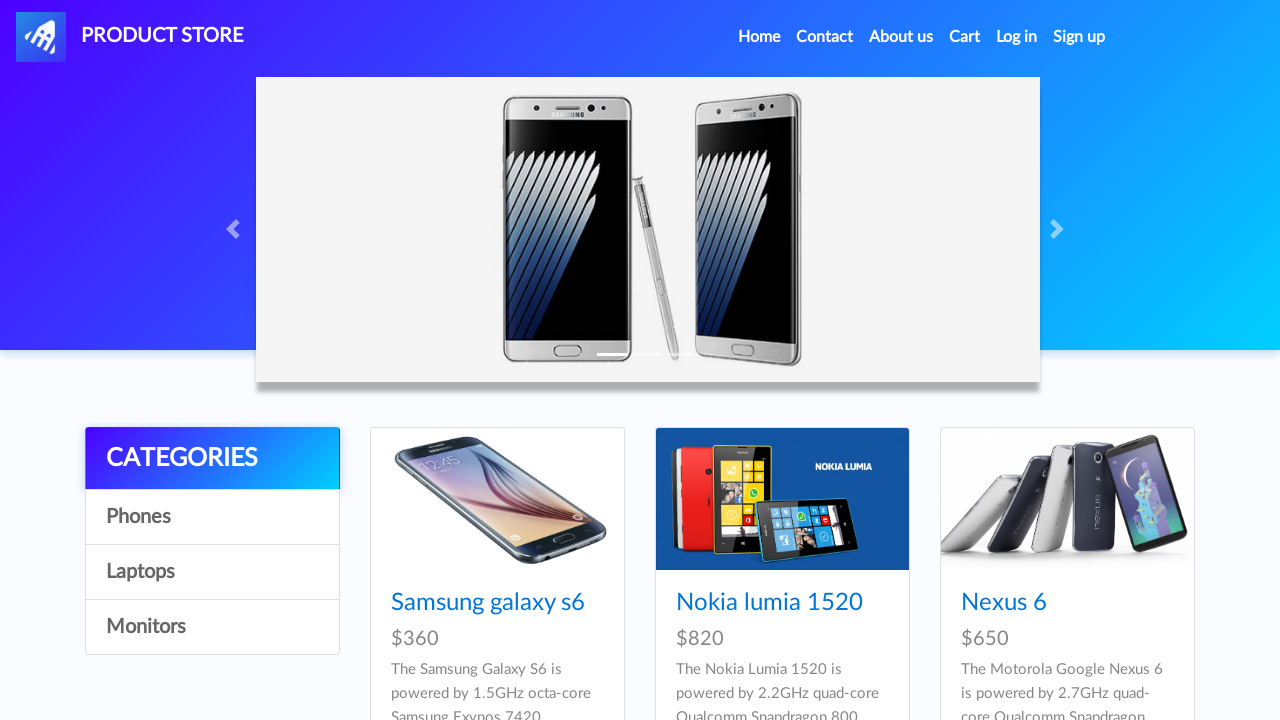

Product cards loaded
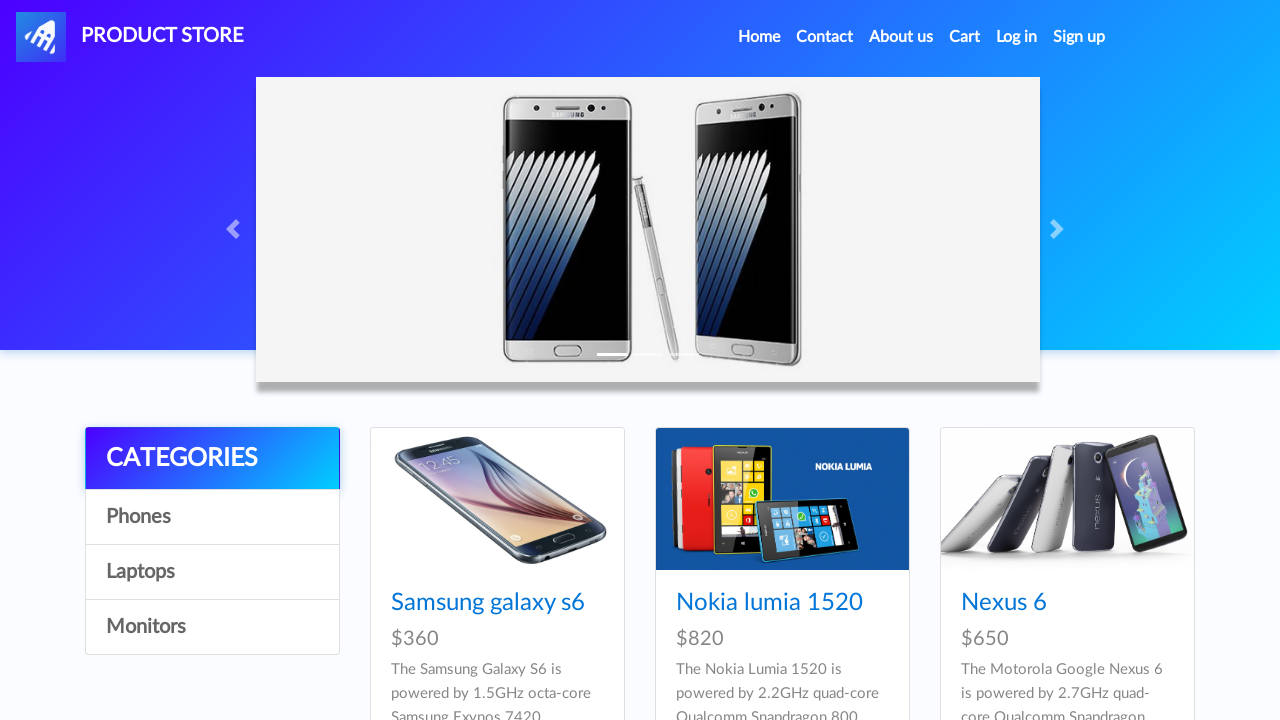

Product titles are visible
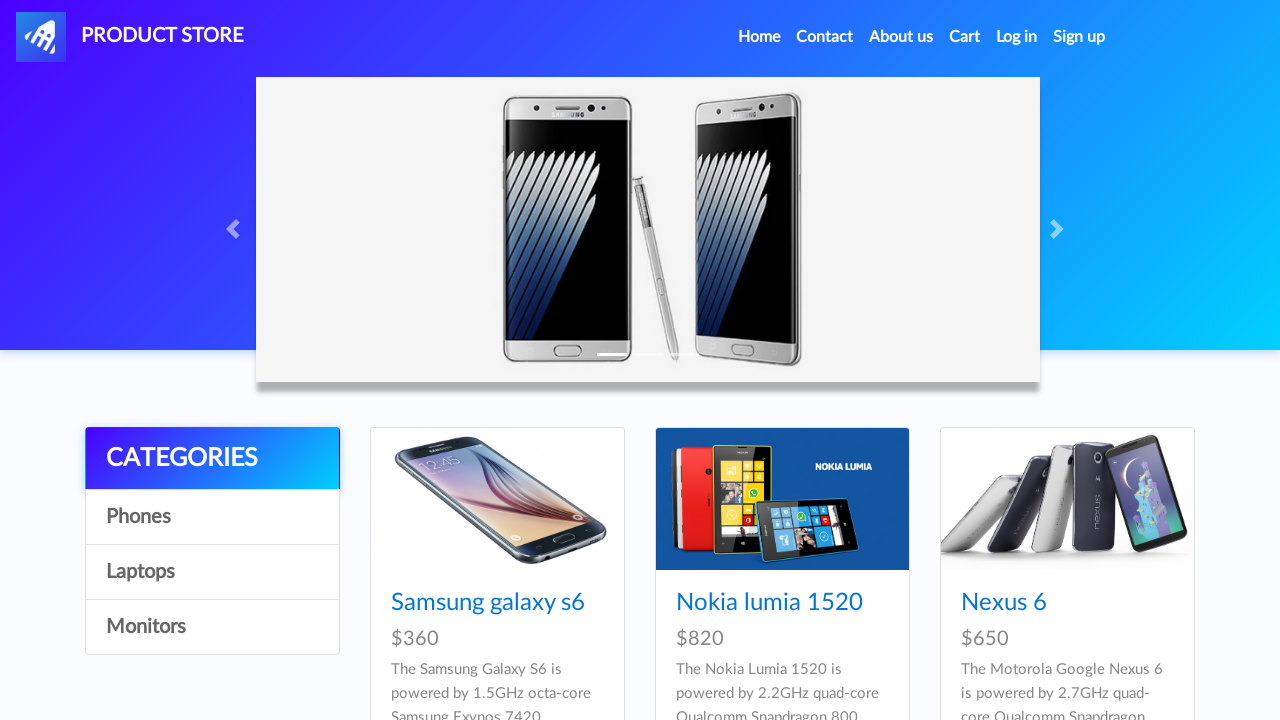

Product prices are visible and properly formatted
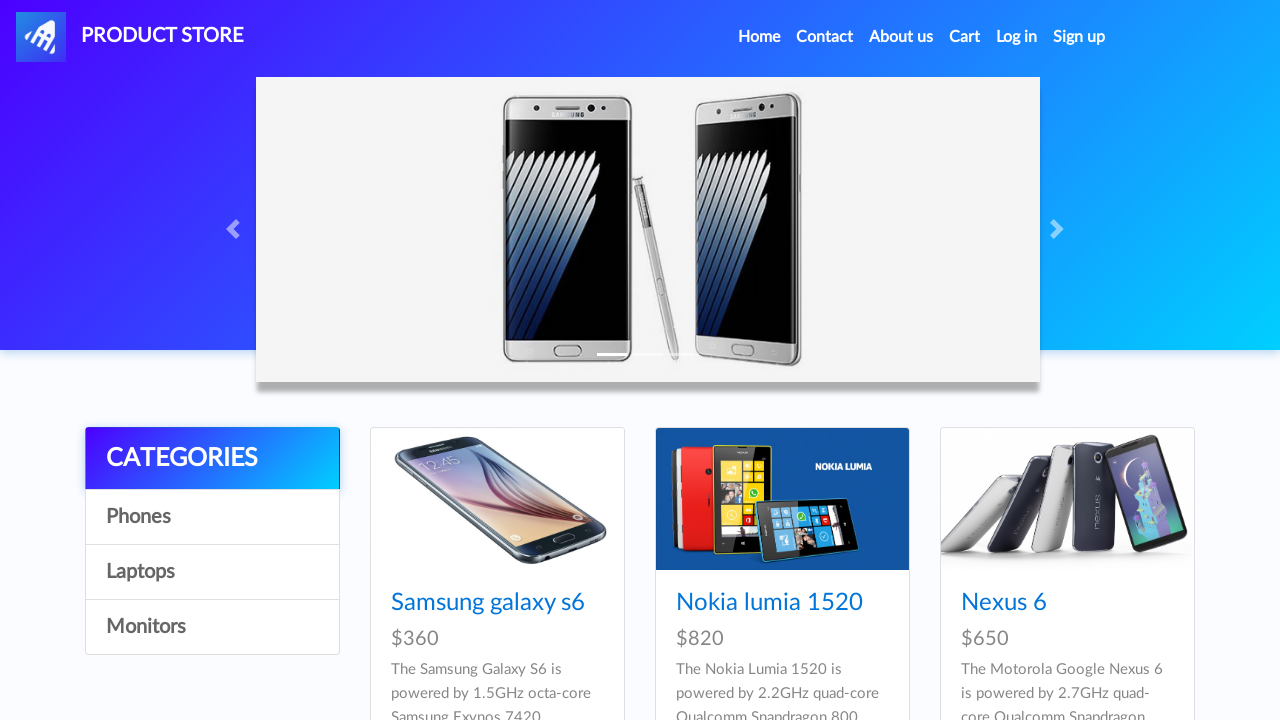

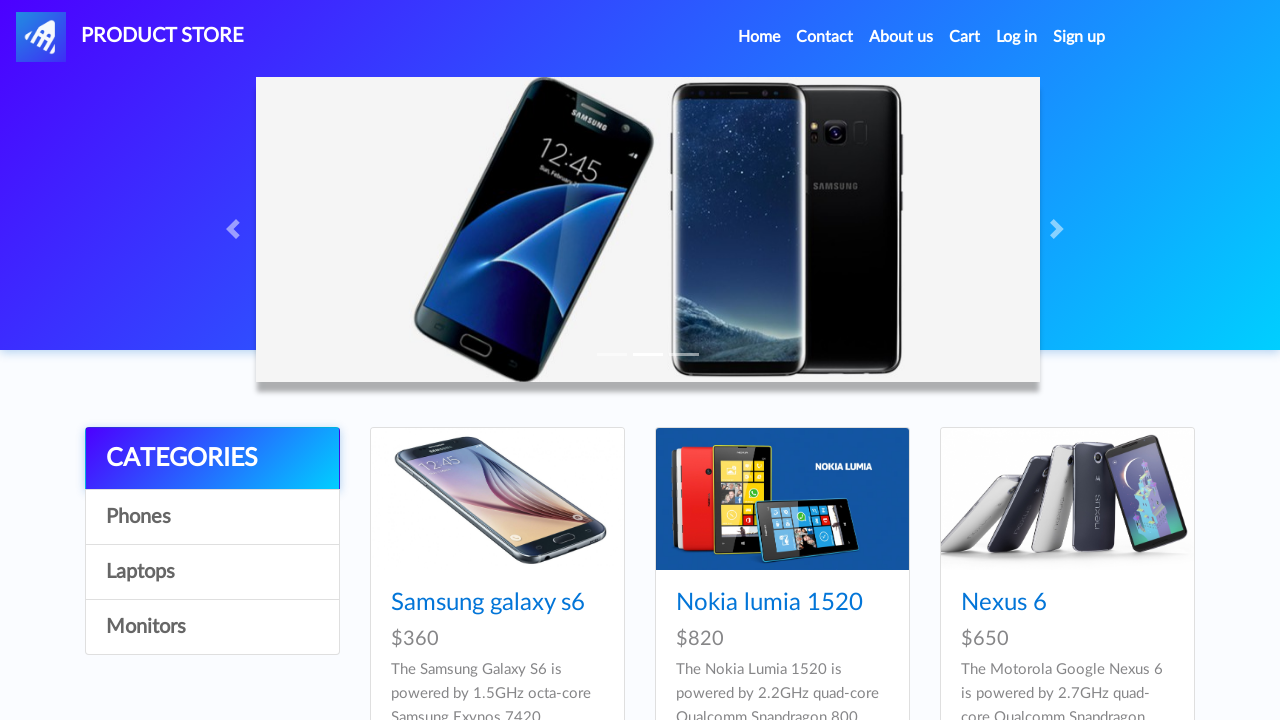